Navigates to the Aikisib Russian aikido website and verifies the page contains content about Aikido

Starting URL: https://aikisib.ru

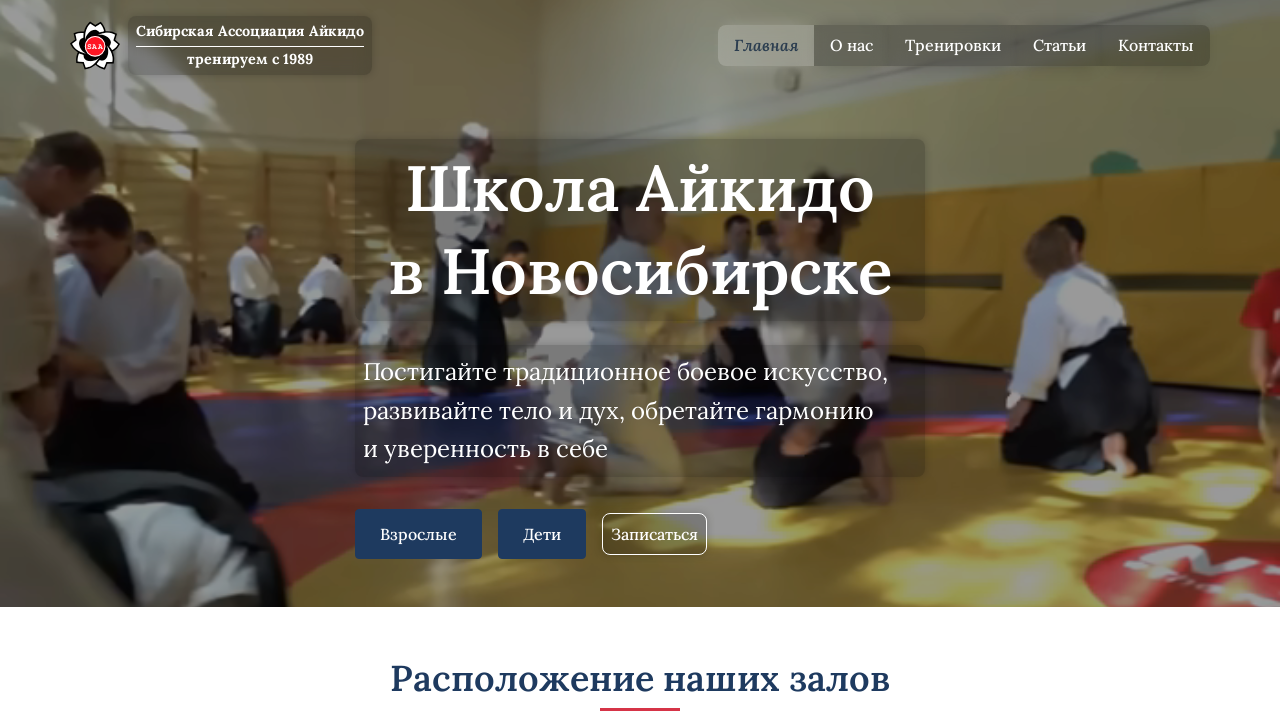

Page loaded and DOM content became interactive
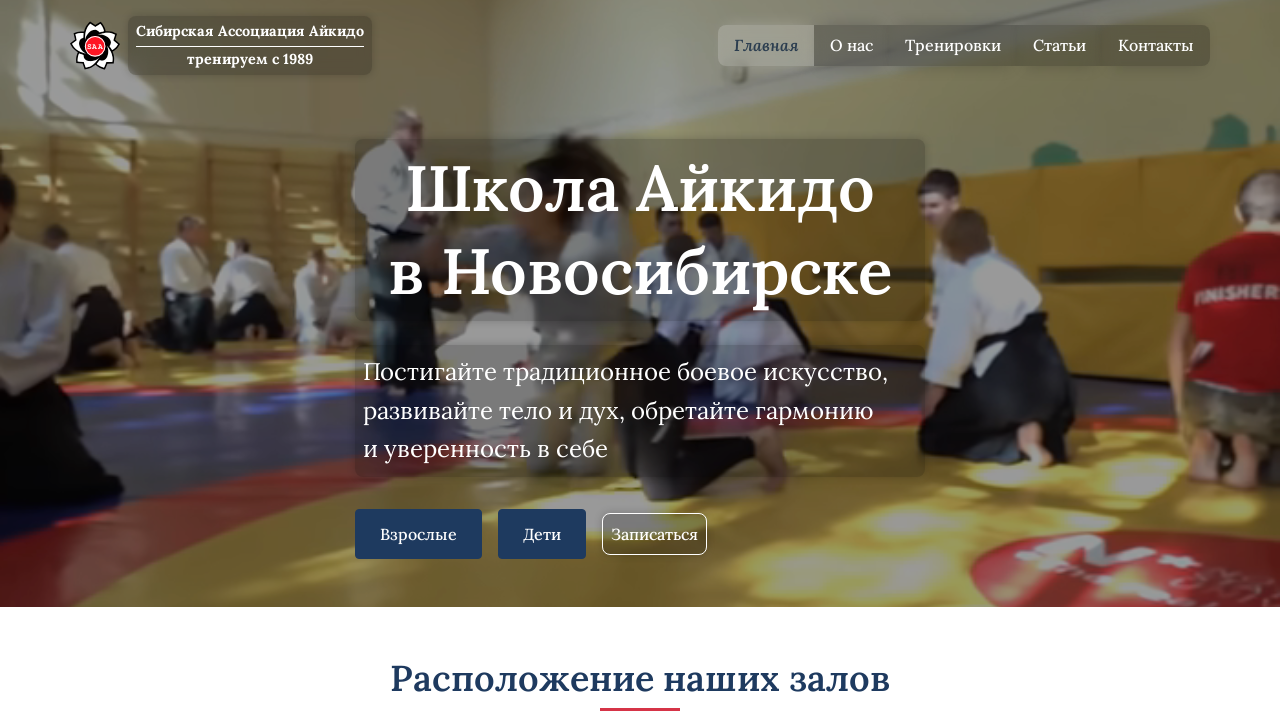

Retrieved page content
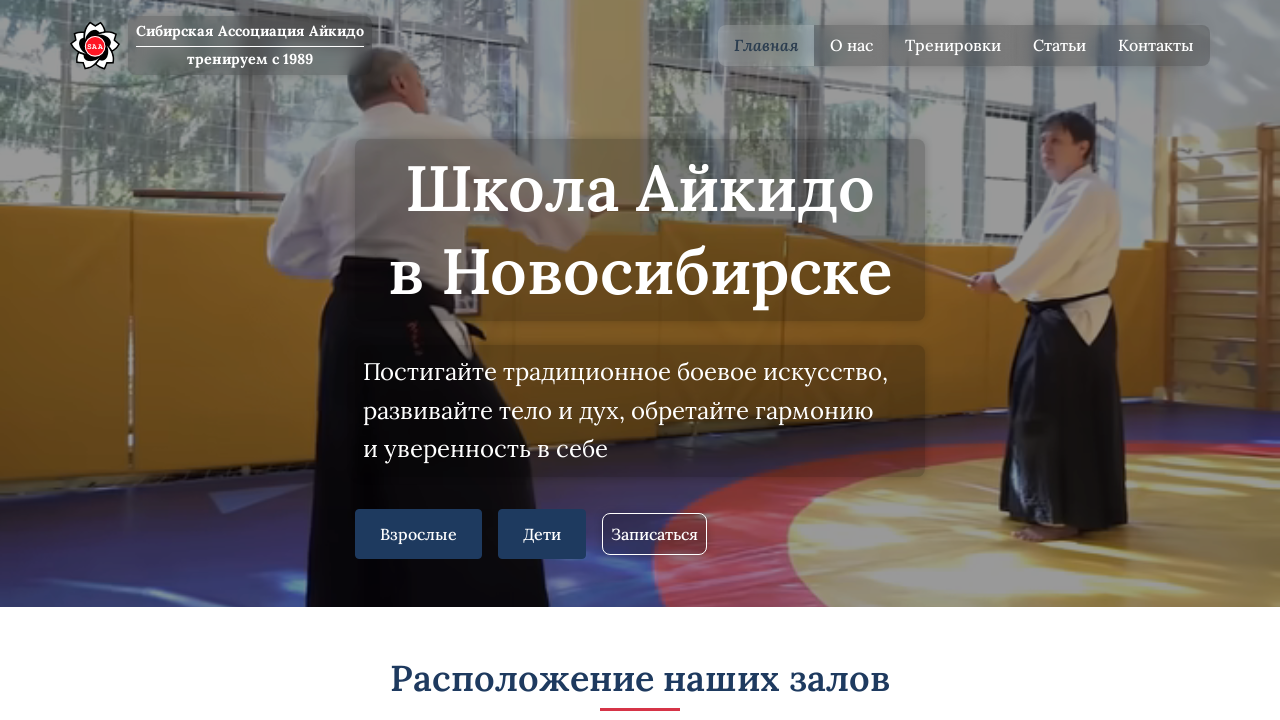

Verified that page contains 'Айкидо' text about Aikido
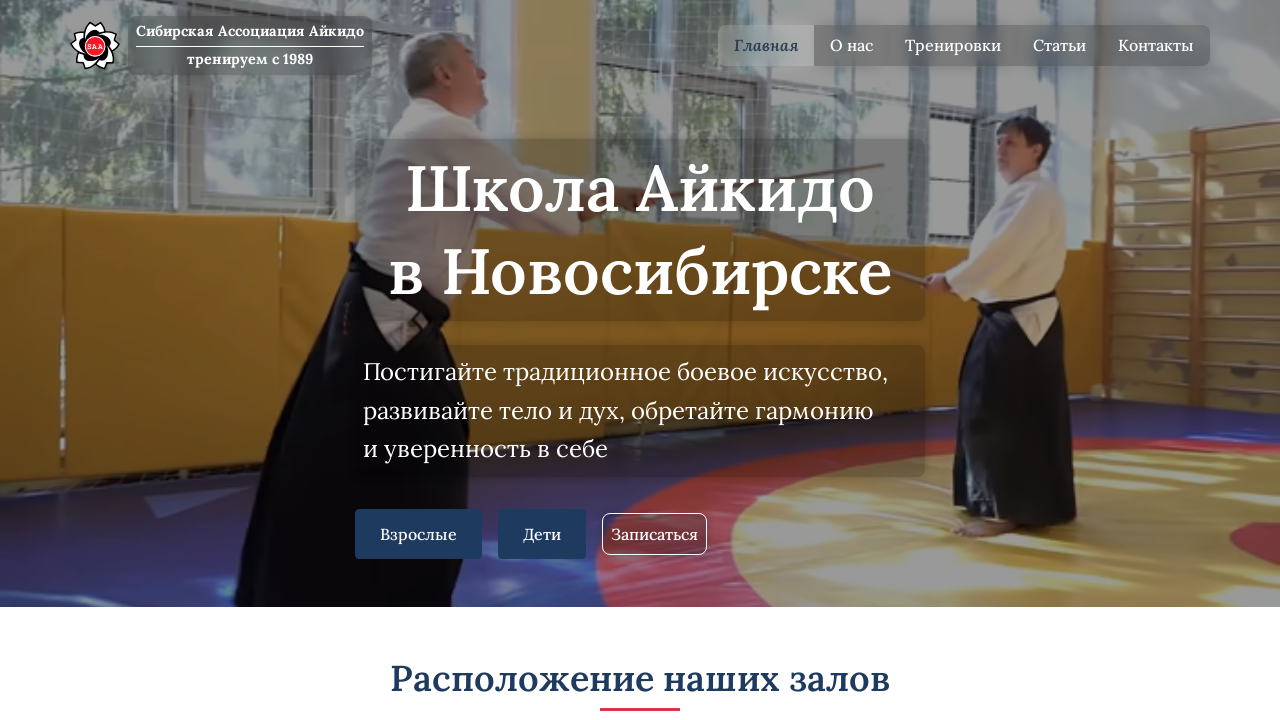

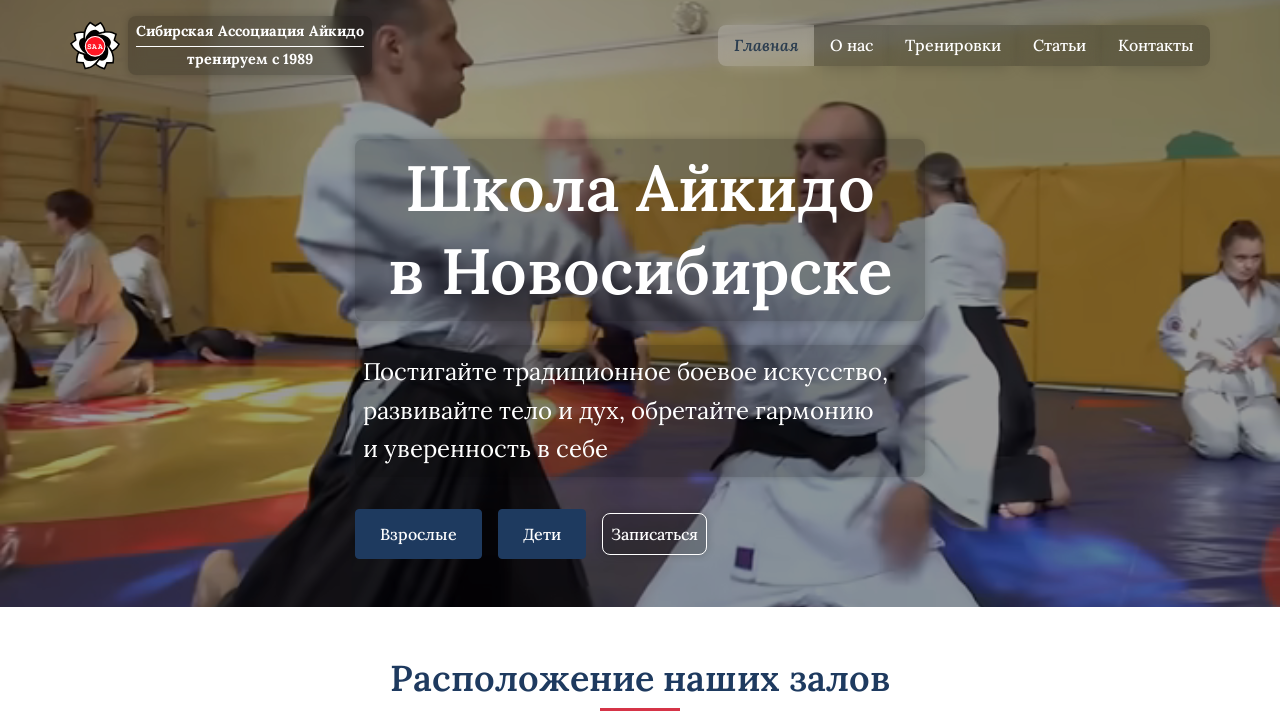